Tests that edits are saved when the edit field loses focus (blur event)

Starting URL: https://demo.playwright.dev/todomvc

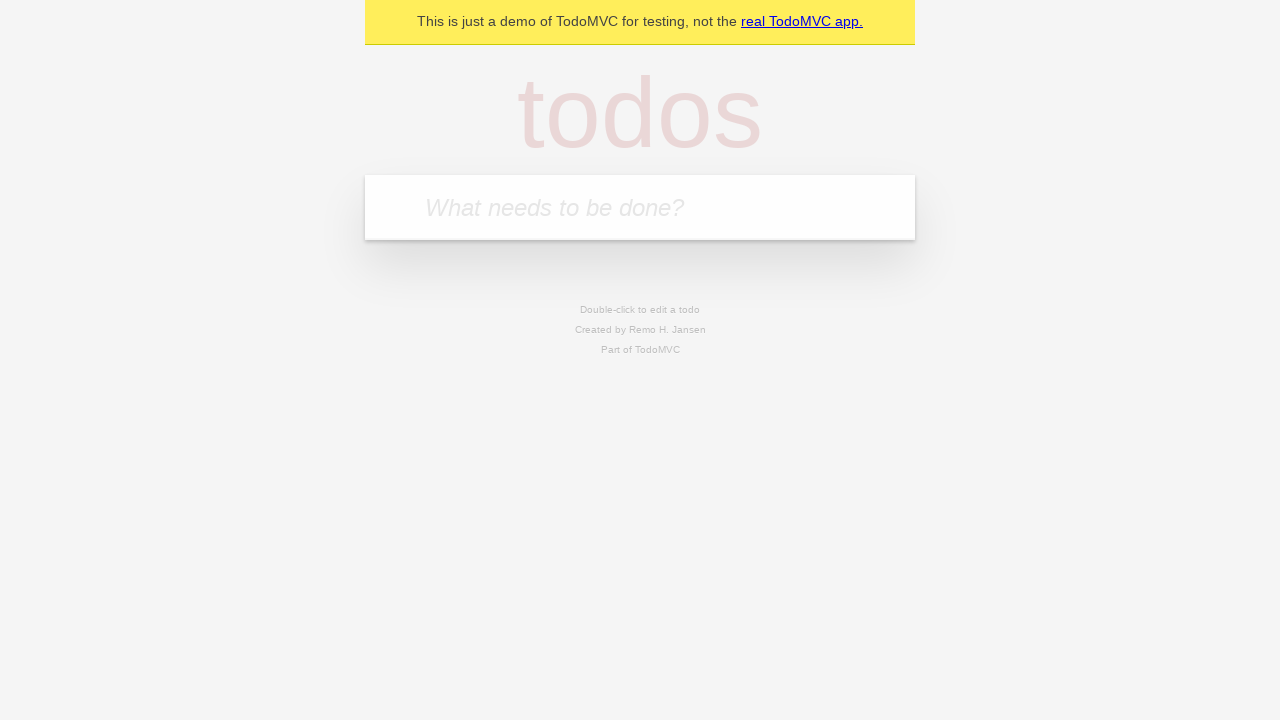

Filled input field with 'buy some cheese' on internal:attr=[placeholder="What needs to be done?"i]
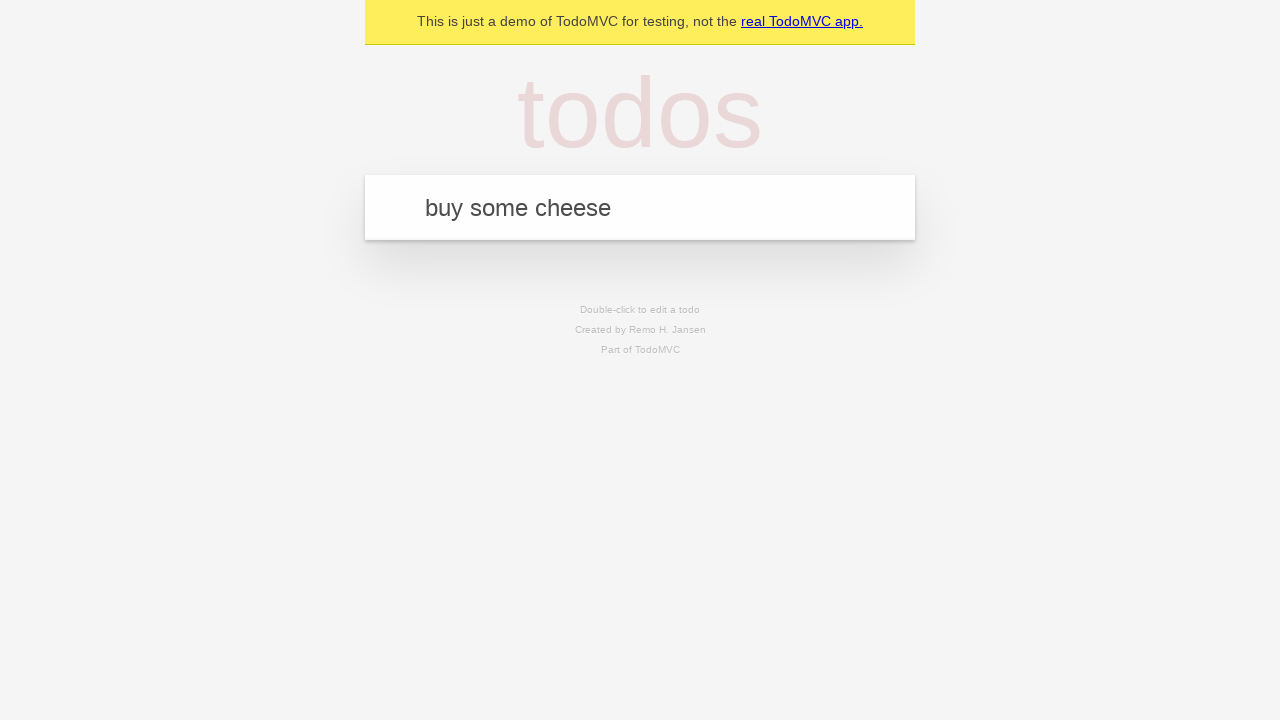

Pressed Enter to create first todo on internal:attr=[placeholder="What needs to be done?"i]
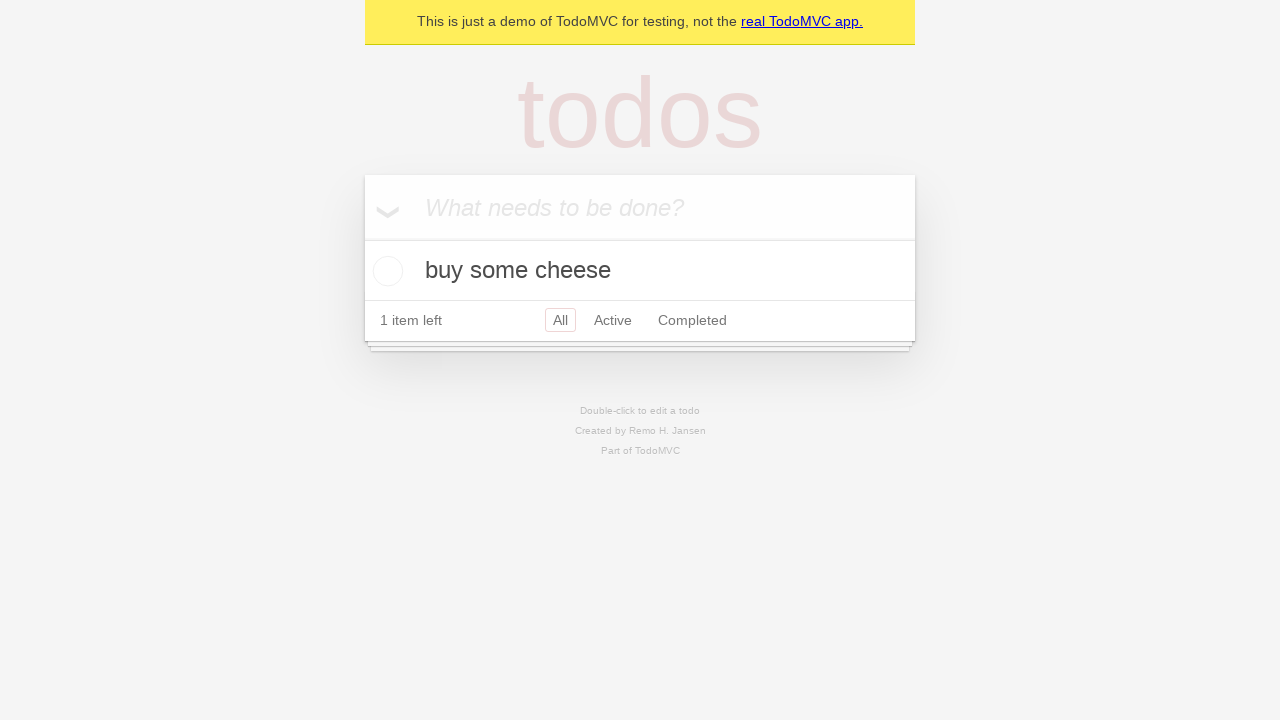

Filled input field with 'feed the cat' on internal:attr=[placeholder="What needs to be done?"i]
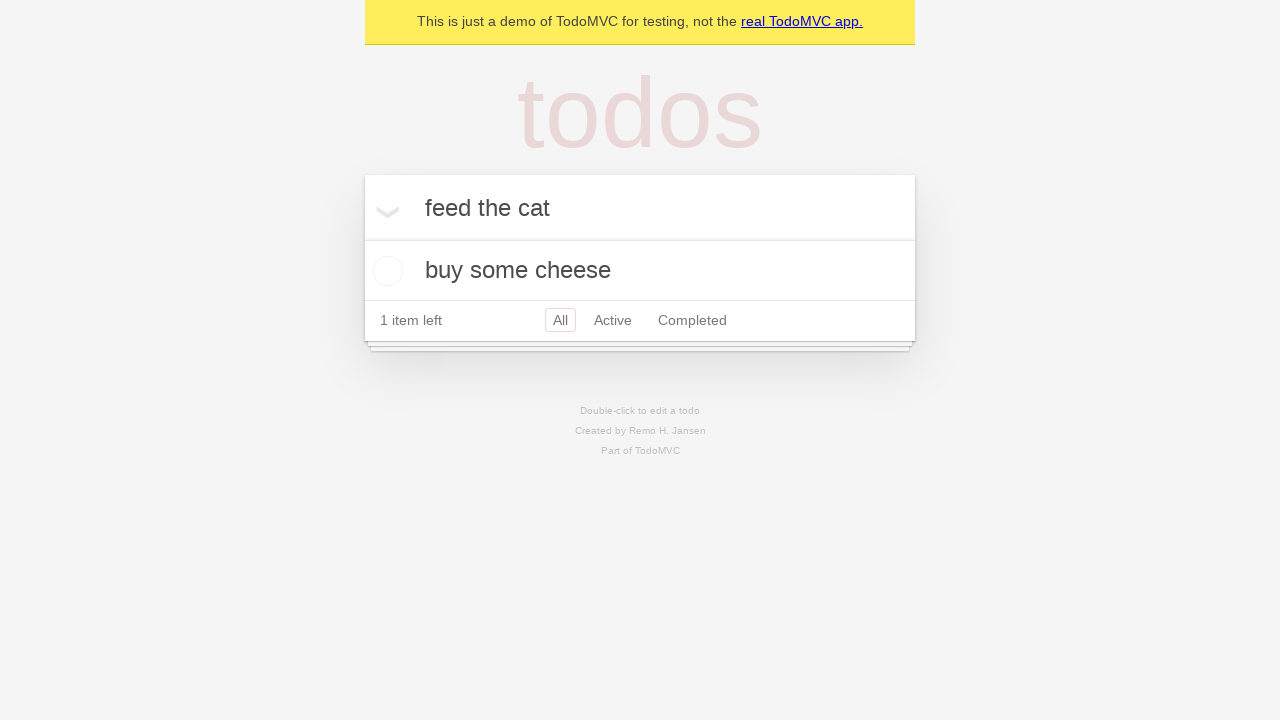

Pressed Enter to create second todo on internal:attr=[placeholder="What needs to be done?"i]
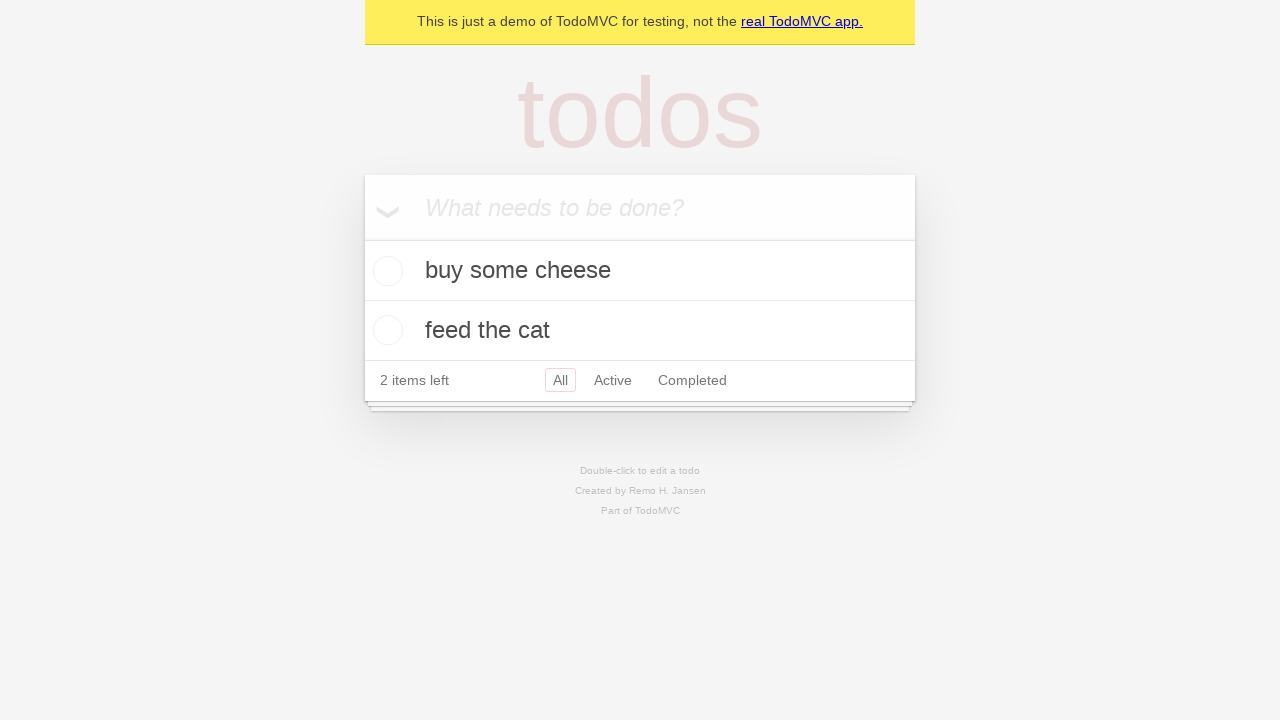

Filled input field with 'book a doctors appointment' on internal:attr=[placeholder="What needs to be done?"i]
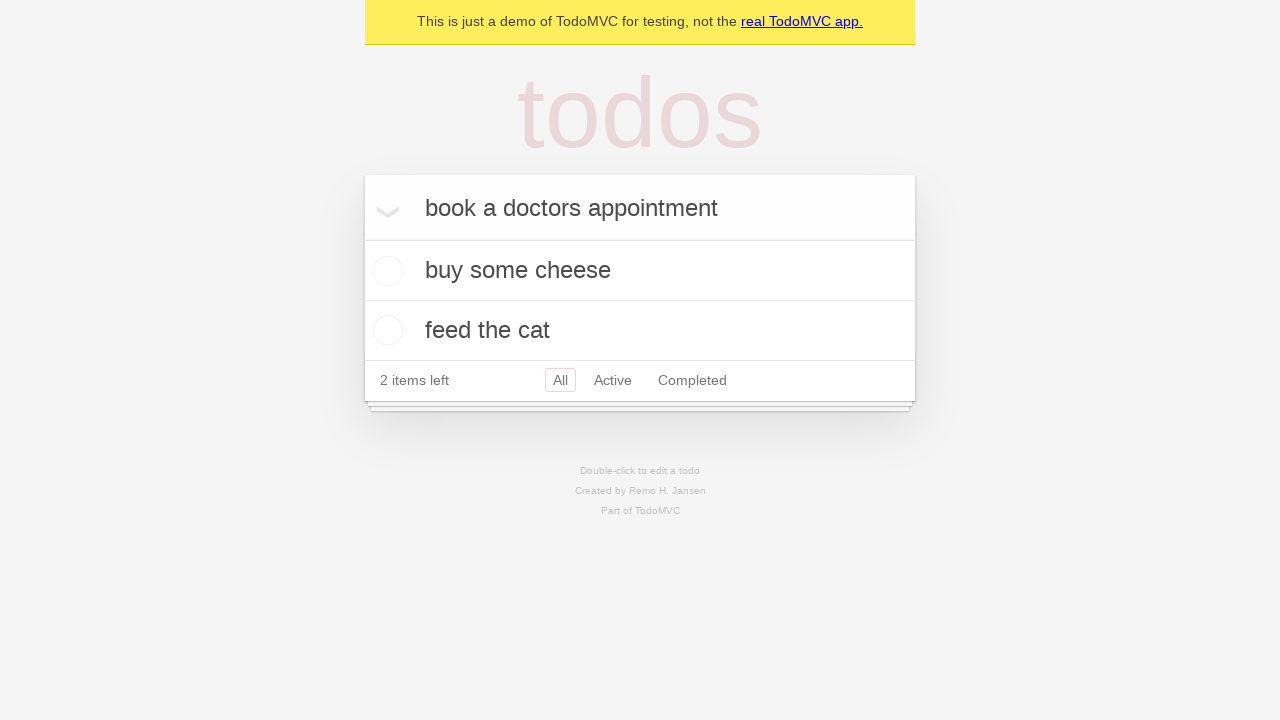

Pressed Enter to create third todo on internal:attr=[placeholder="What needs to be done?"i]
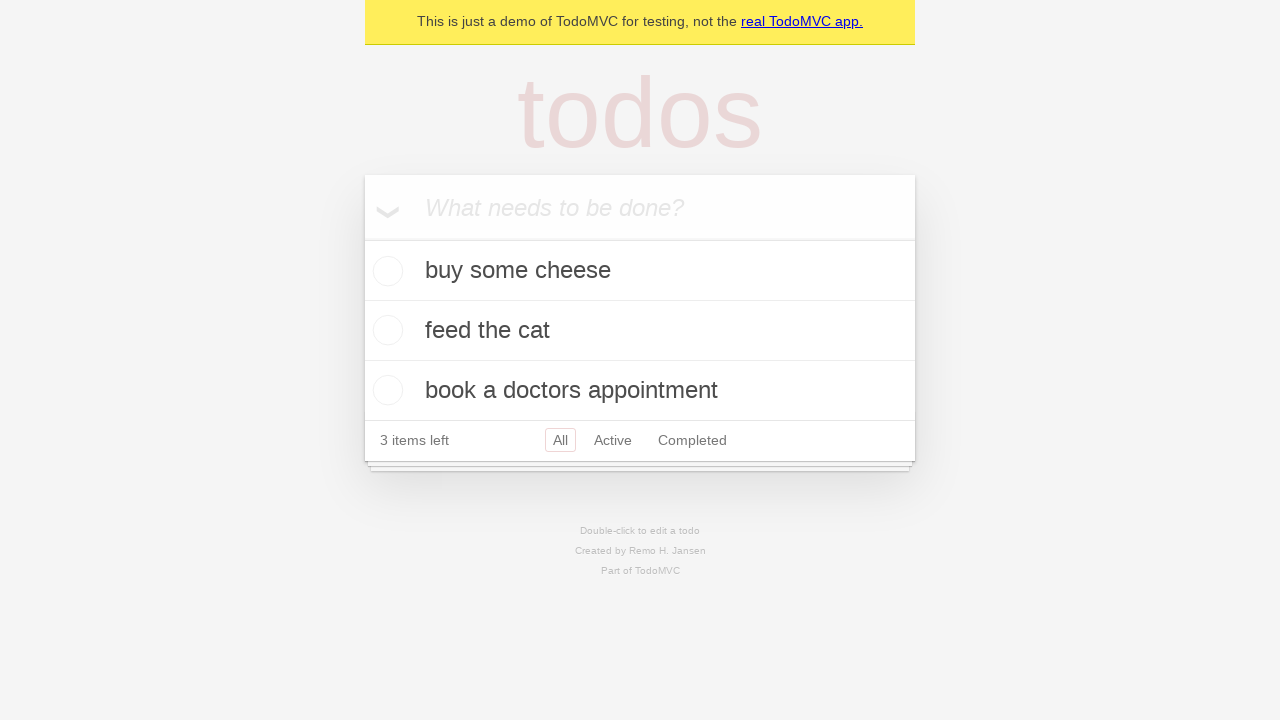

Double-clicked second todo item to enter edit mode at (640, 331) on internal:testid=[data-testid="todo-item"s] >> nth=1
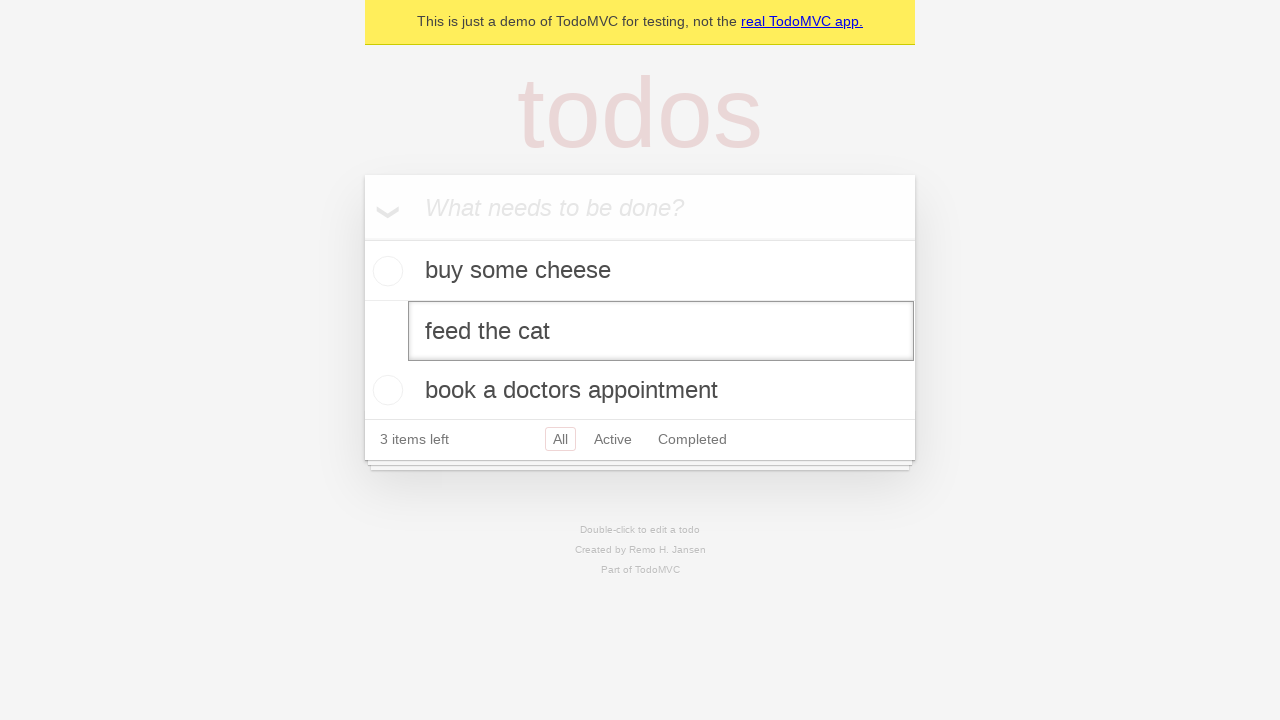

Filled edit textbox with 'buy some sausages' on internal:testid=[data-testid="todo-item"s] >> nth=1 >> internal:role=textbox[nam
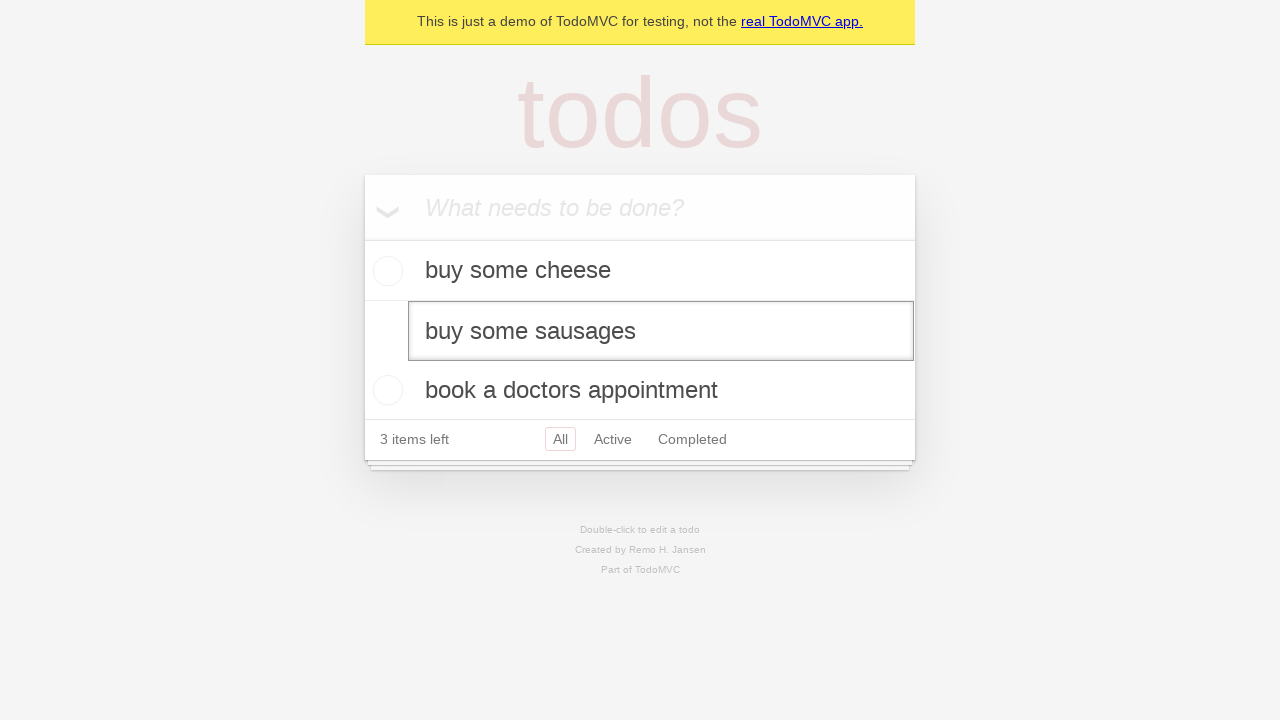

Dispatched blur event on edit textbox to trigger save
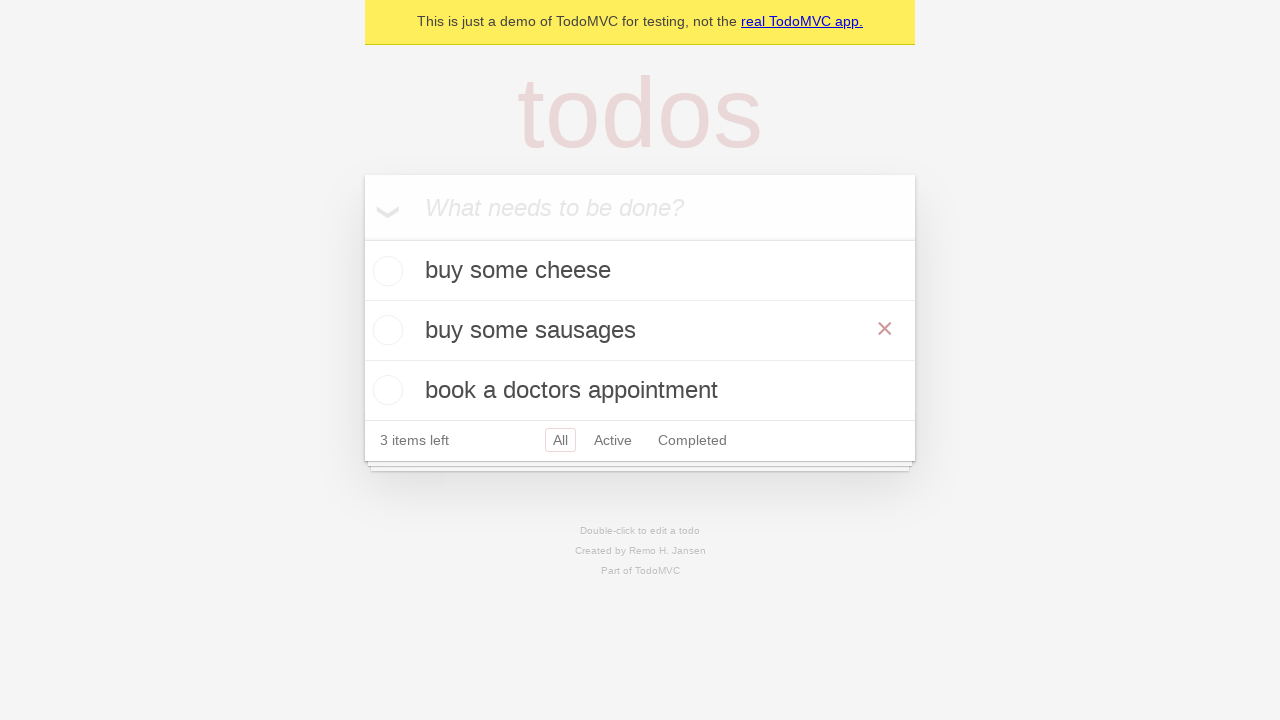

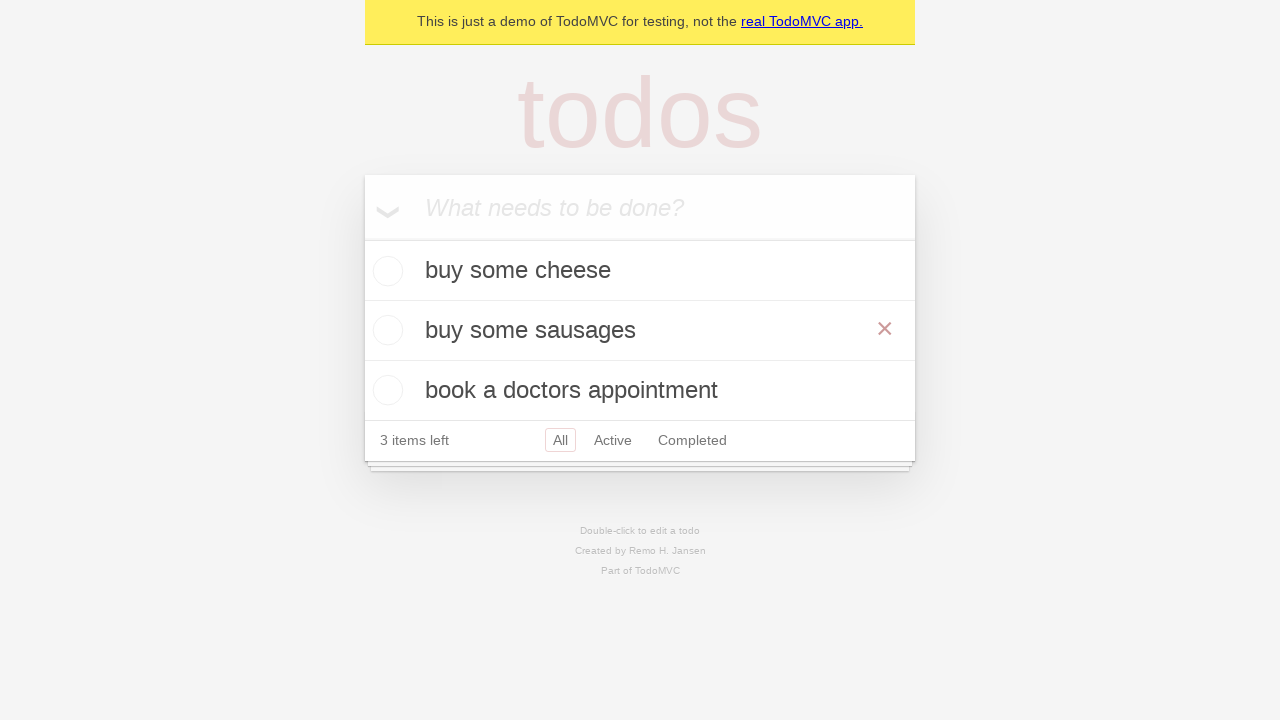